Tests accepting a basic JavaScript alert and verifying the explanation message.

Starting URL: https://testpages.eviltester.com/styled/alerts/alert-test.html

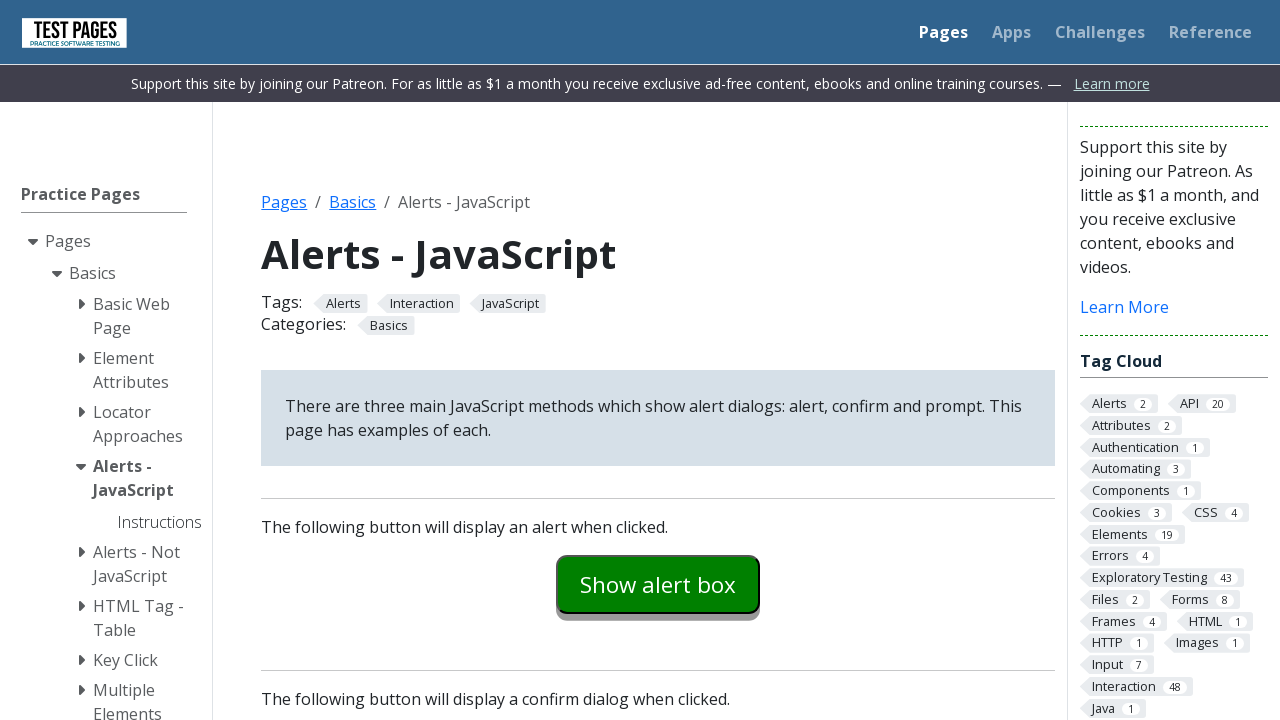

Set up dialog handler to automatically accept alerts
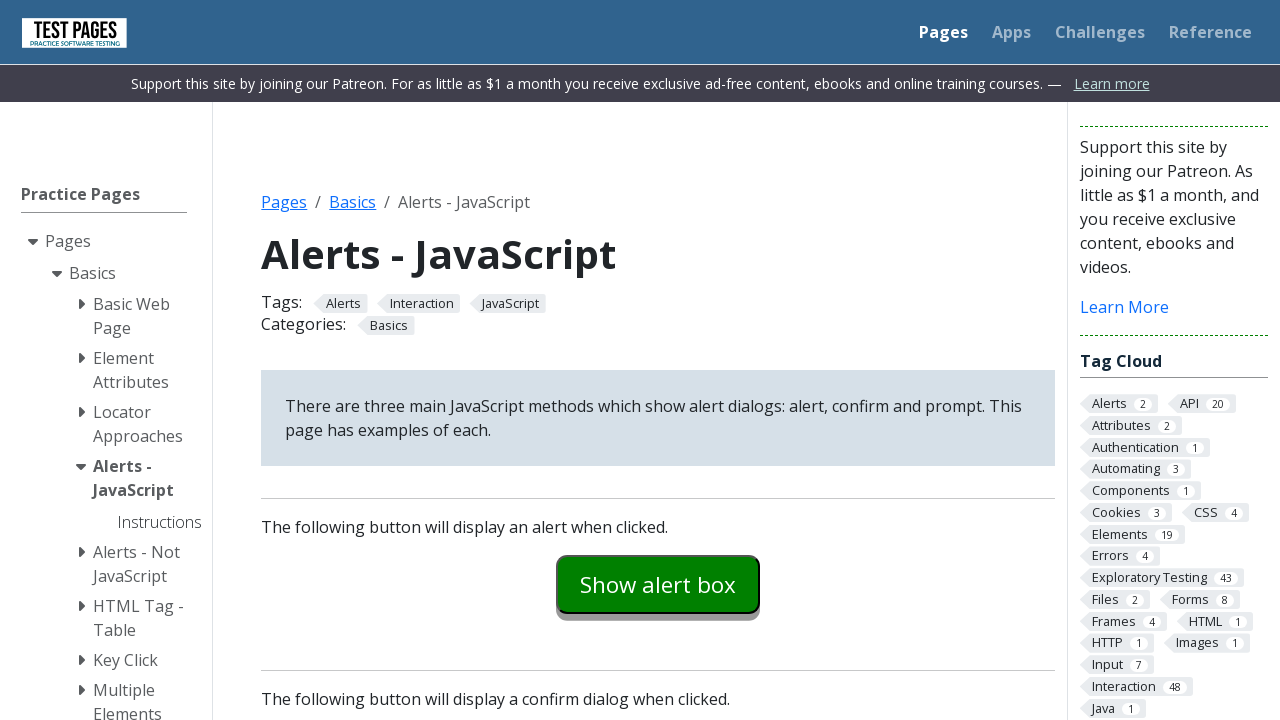

Clicked the alert examples button at (658, 584) on #alertexamples
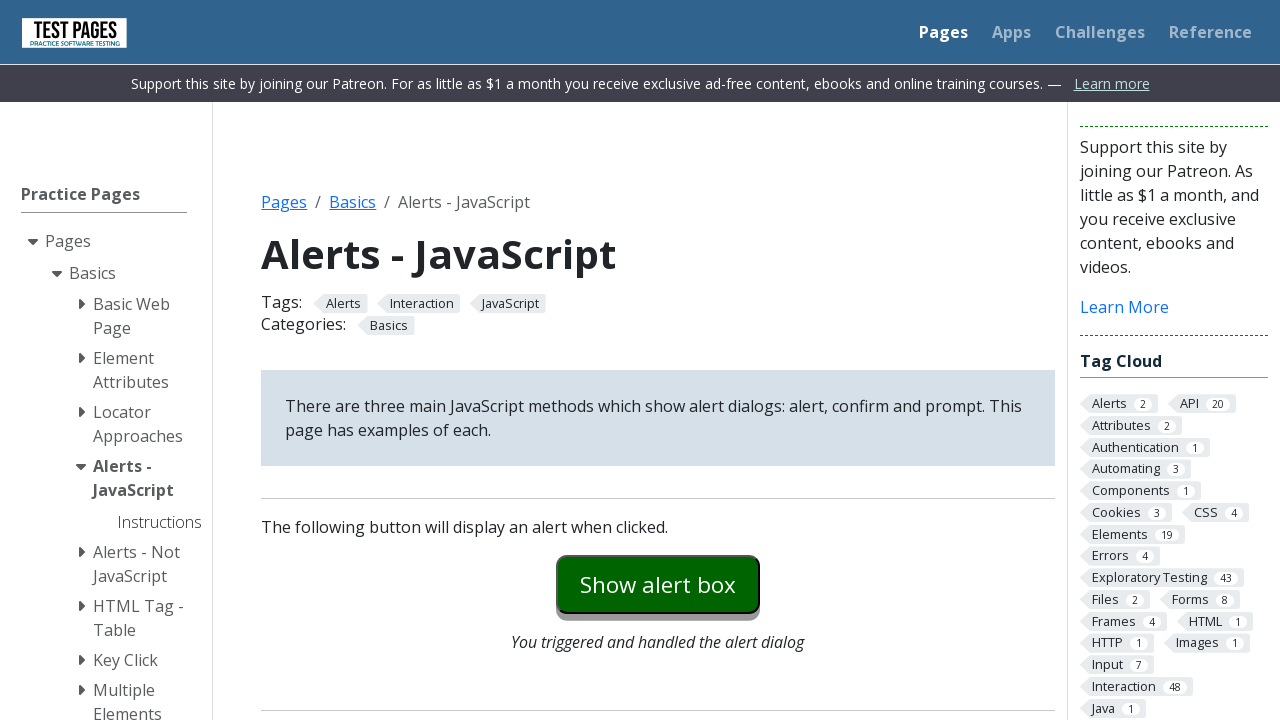

Alert explanation message displayed and verified
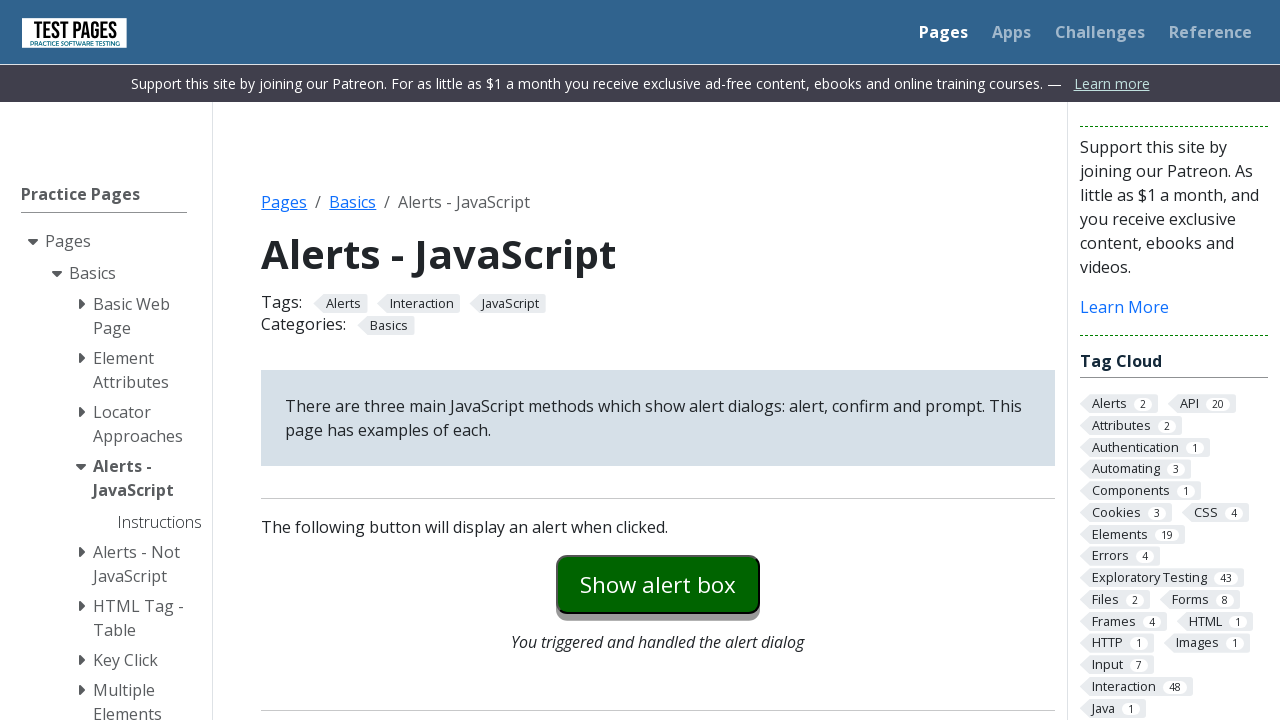

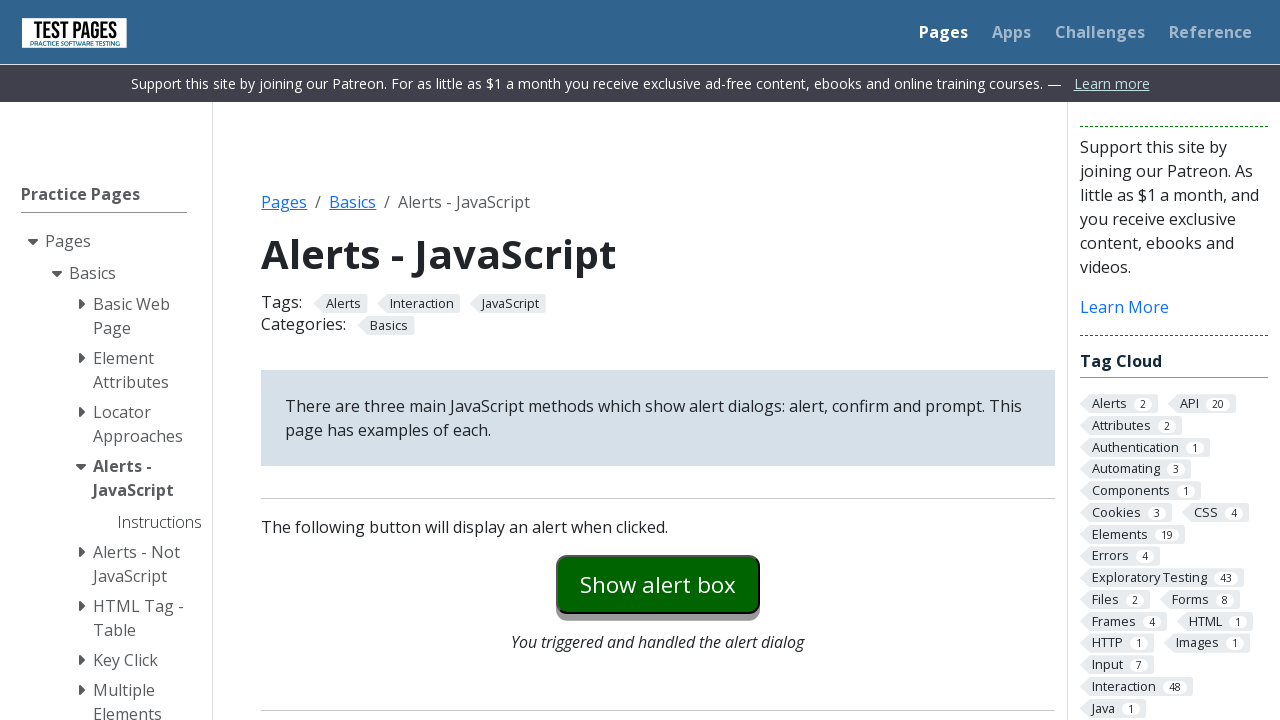